Opens a YouTube video page and waits for it to load

Starting URL: https://youtu.be/dLzFJ2yccSY

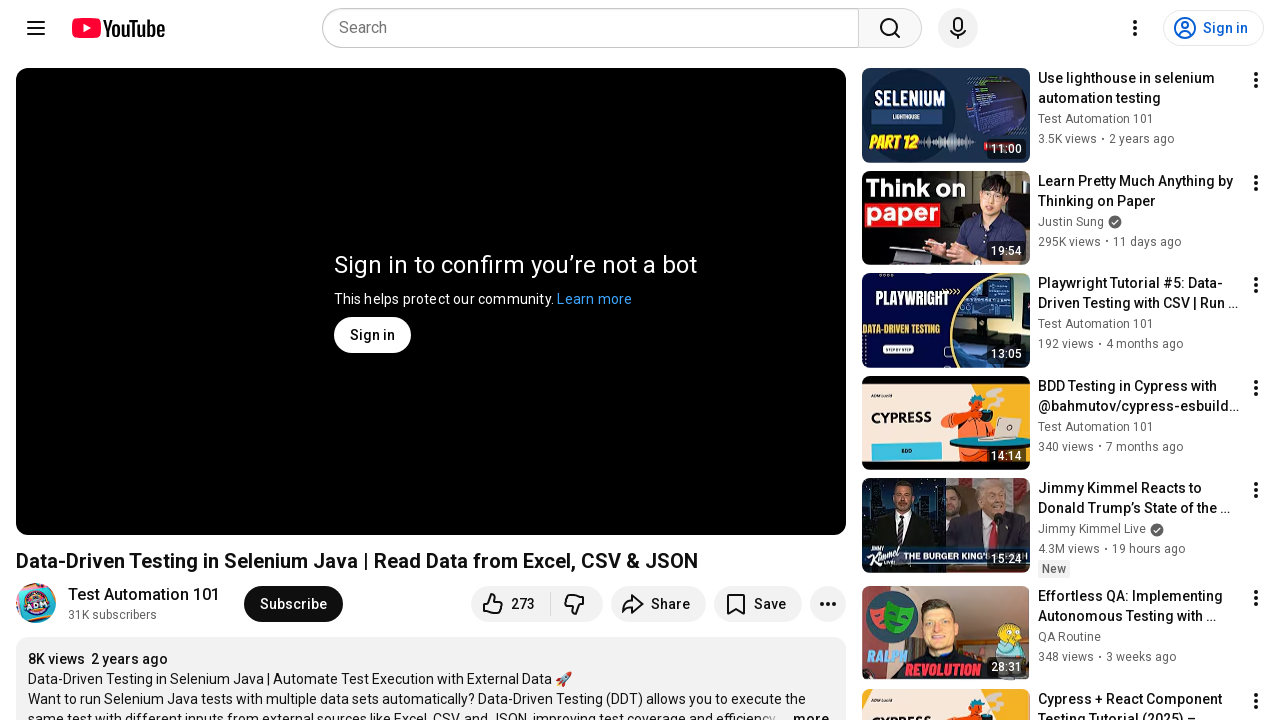

Navigated to YouTube video page
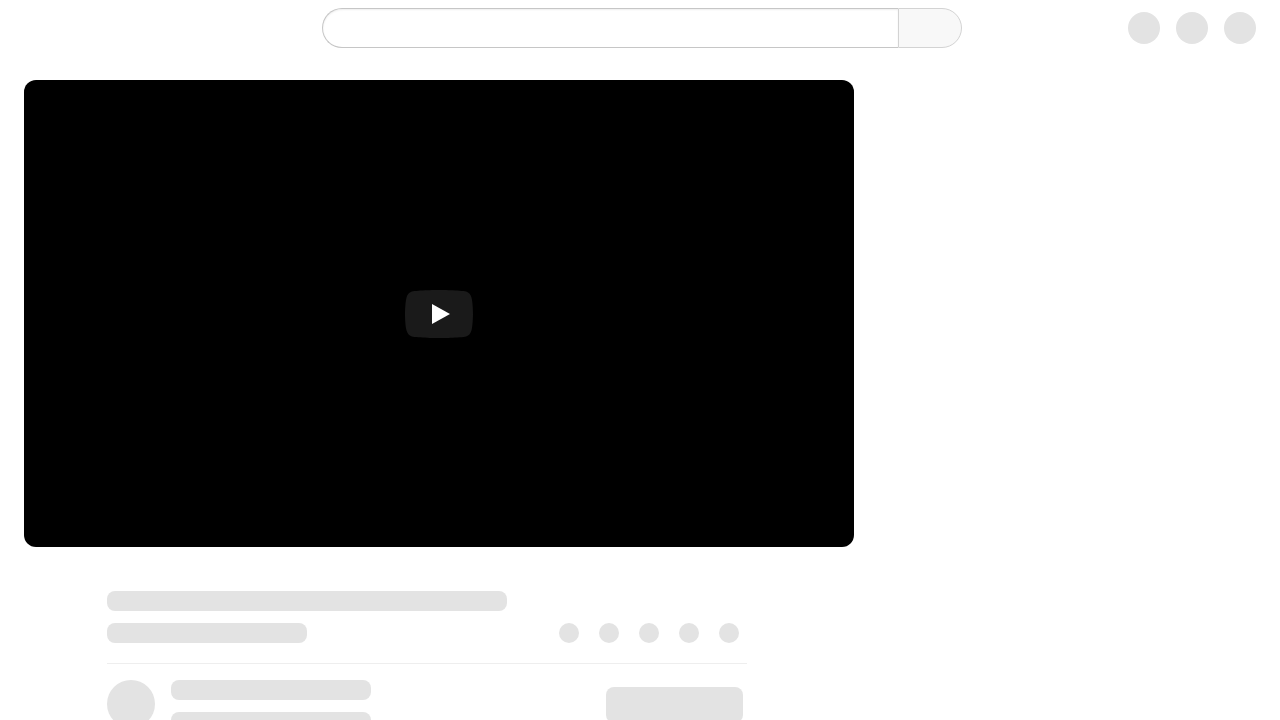

YouTube video page fully loaded
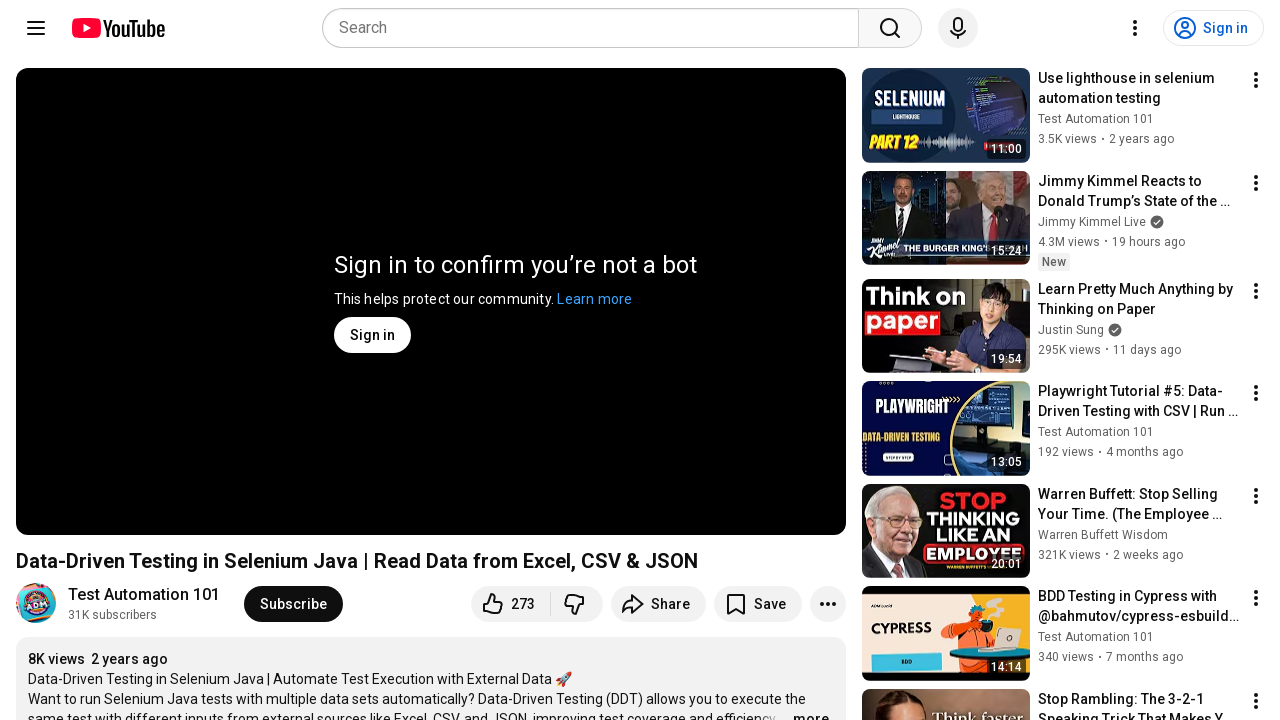

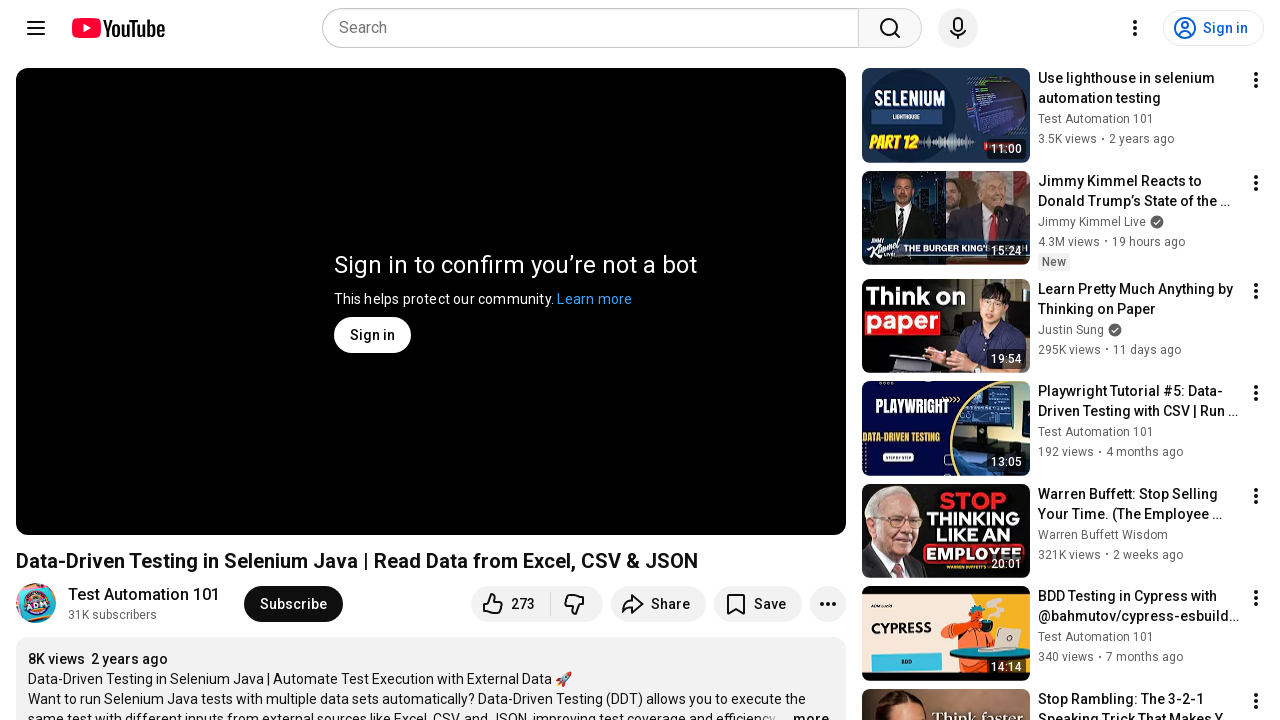